Navigates to the Automation Practice page and verifies that footer navigation links are present and visible on the page.

Starting URL: https://rahulshettyacademy.com/AutomationPractice/

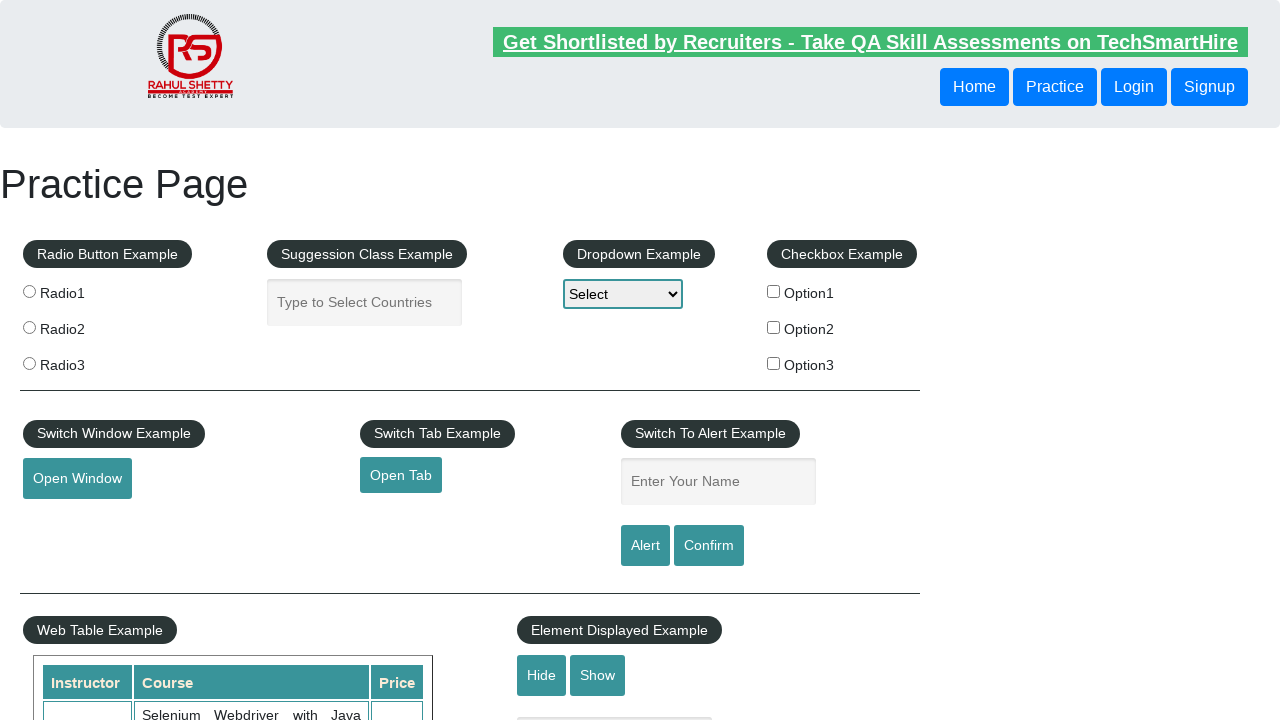

Navigated to Automation Practice page
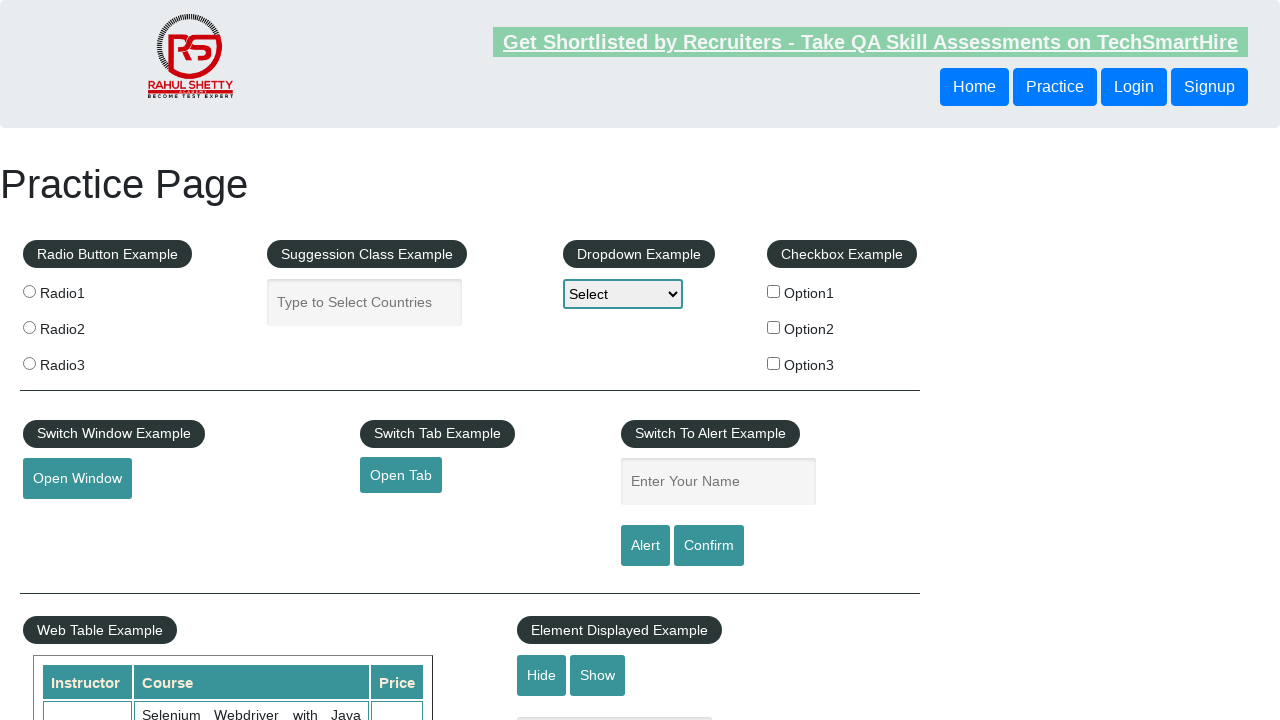

Footer links section loaded and selector found
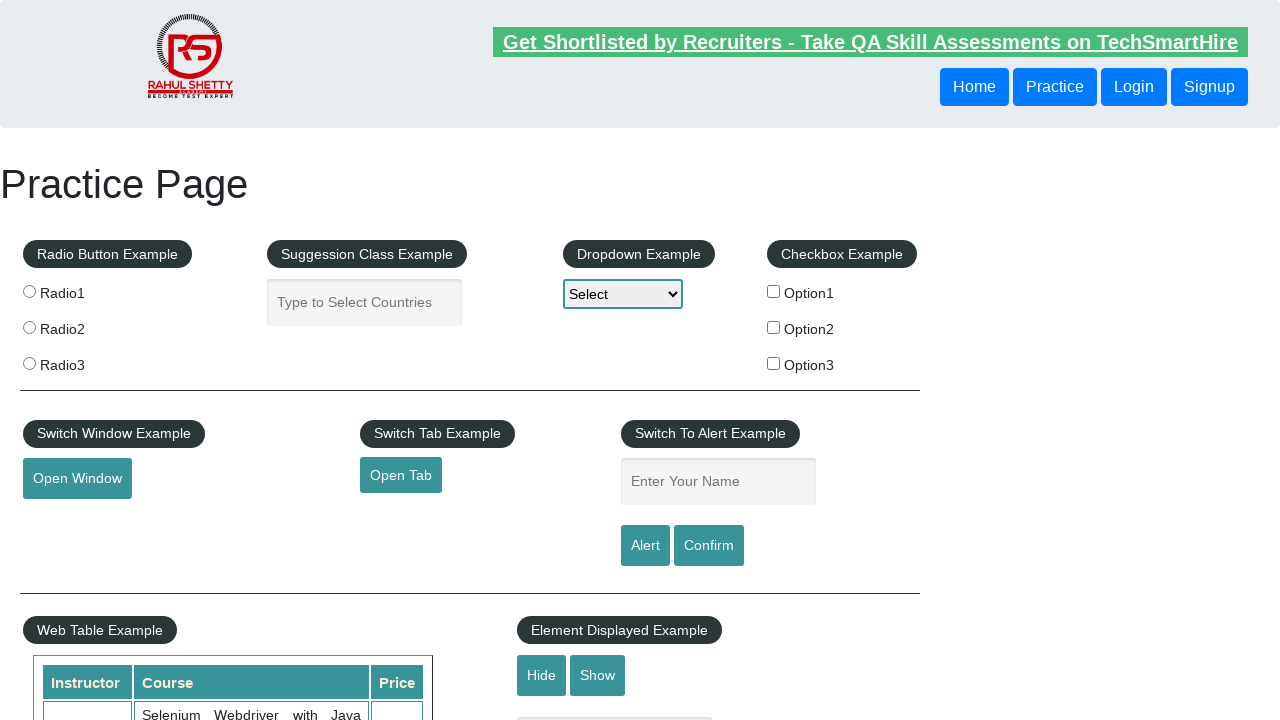

Located footer navigation links
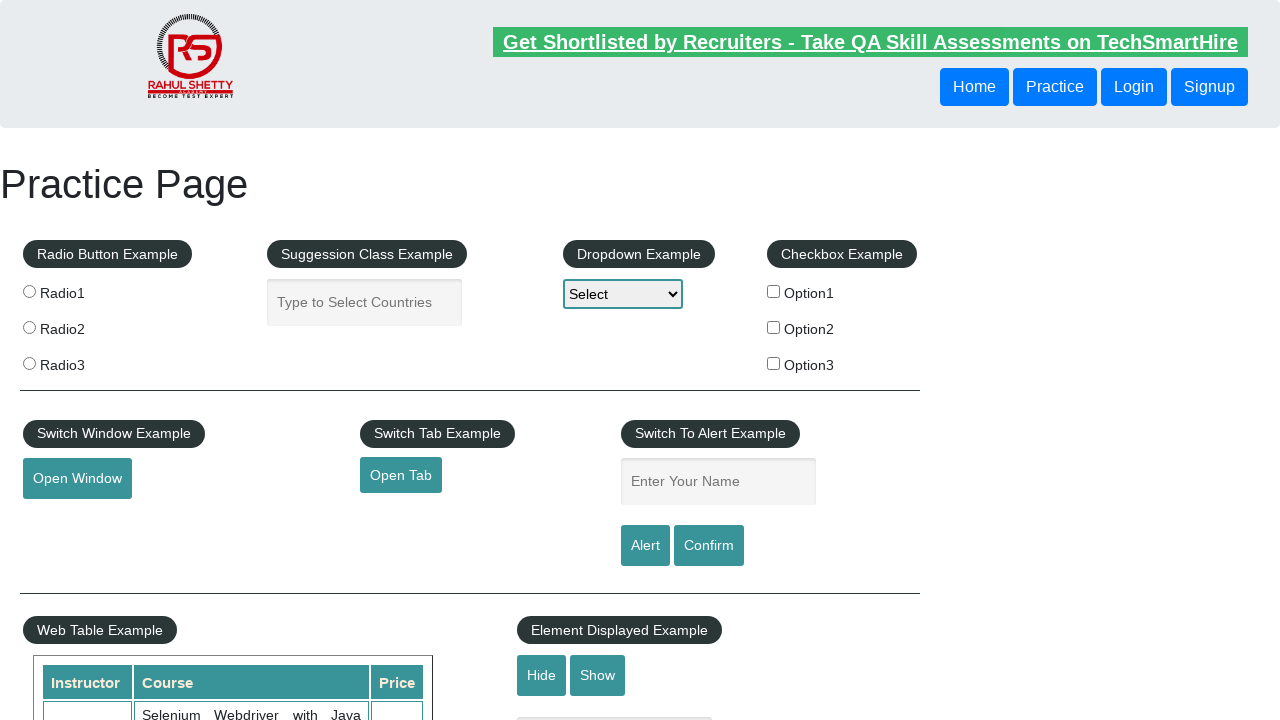

Verified that footer links are present on the page
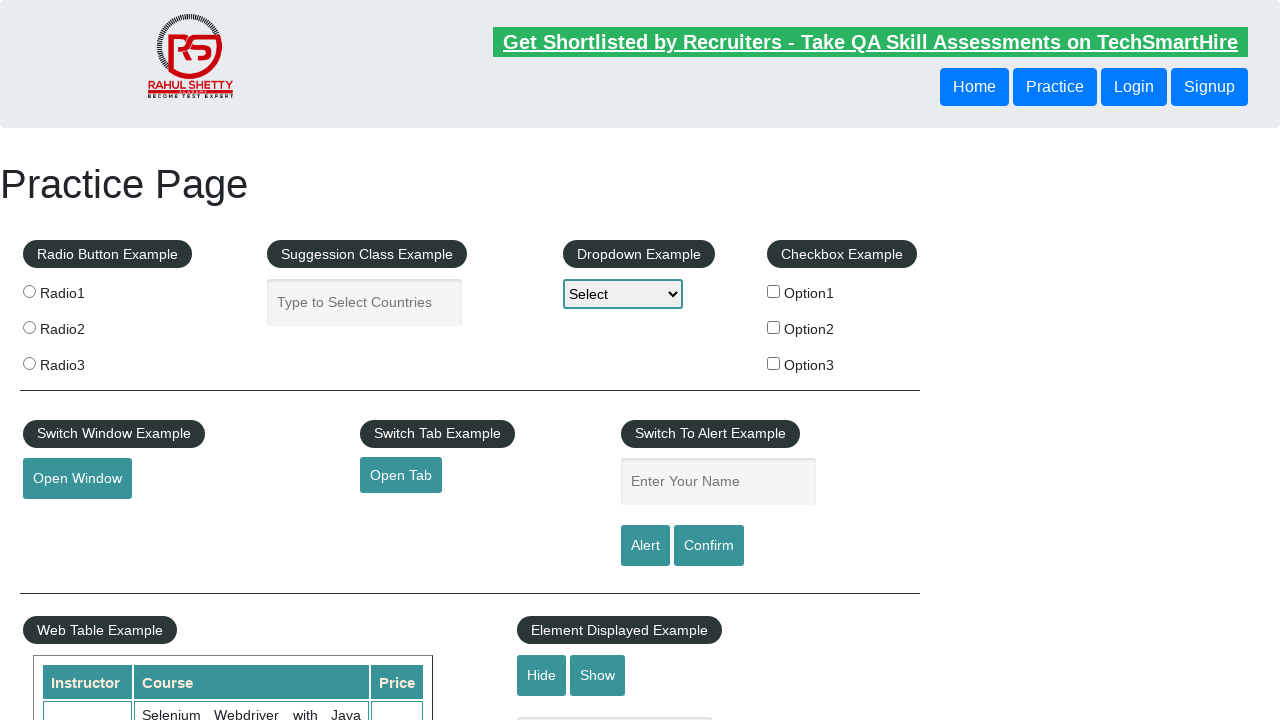

Verified first footer link is visible
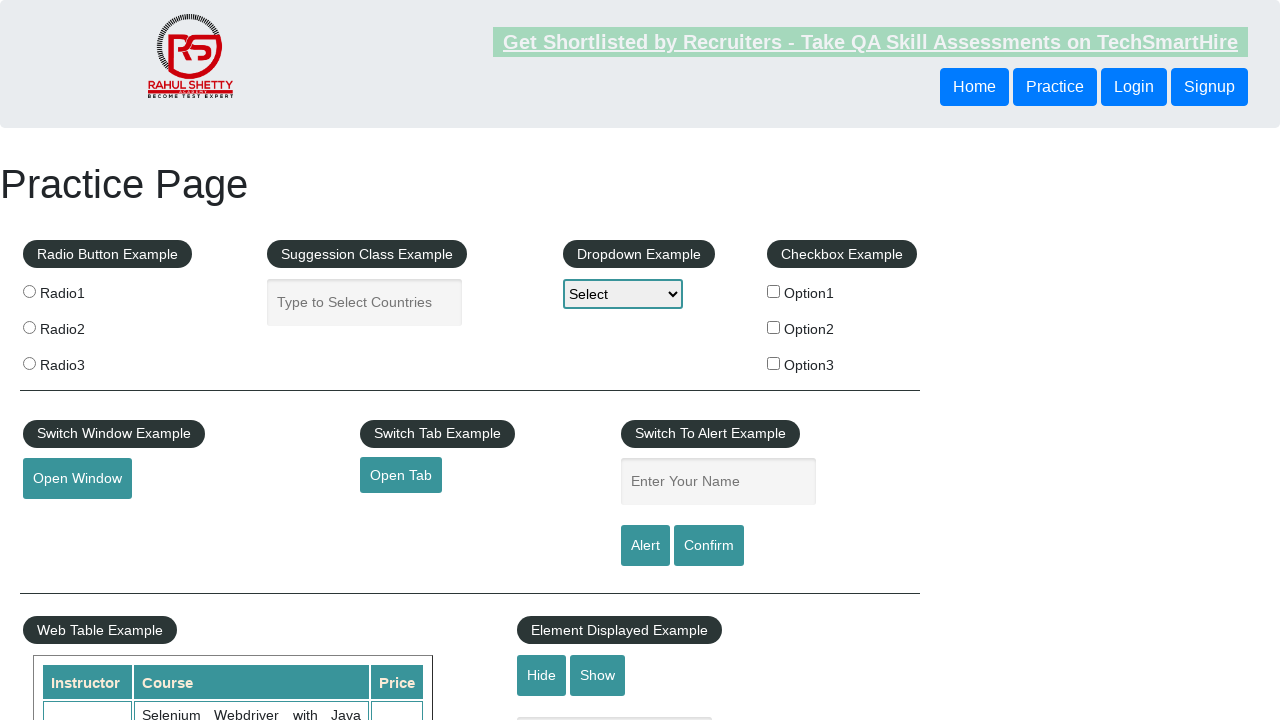

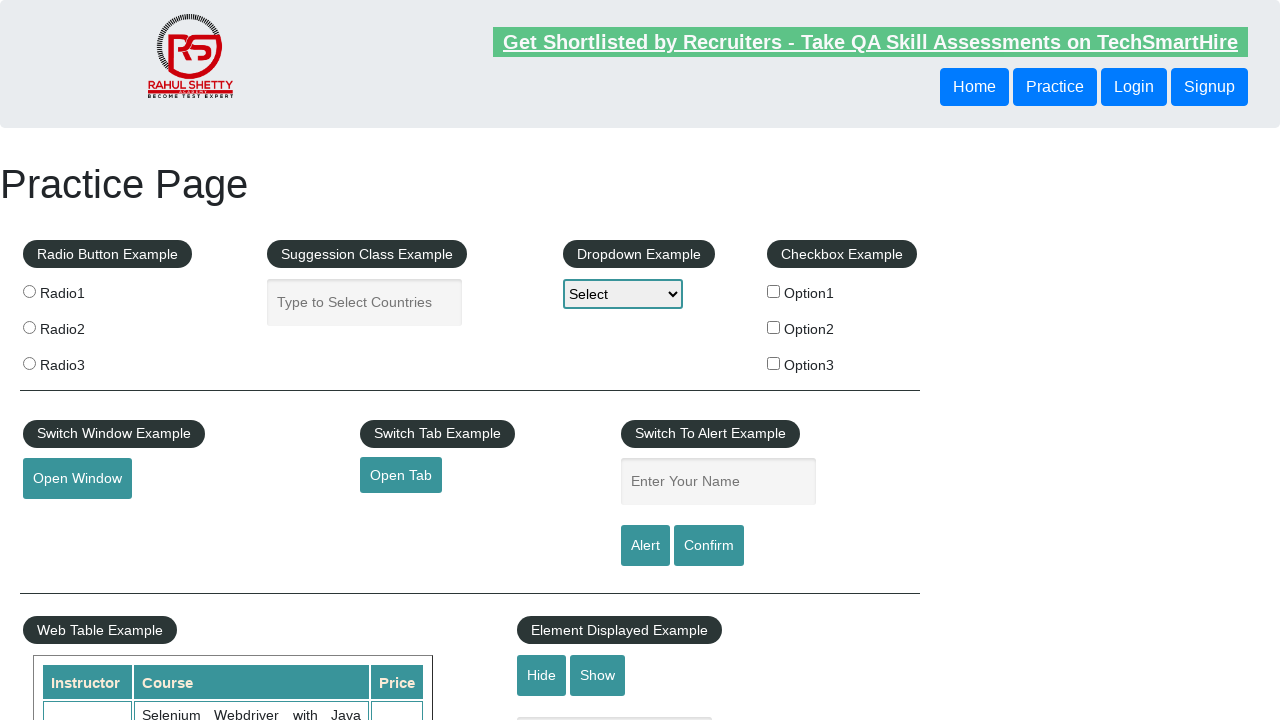